Navigates to the Tunnel events website, scrolls to the bottom to load all dynamic content, and waits for event containers to be present on the page.

Starting URL: https://www.tunnel.de/

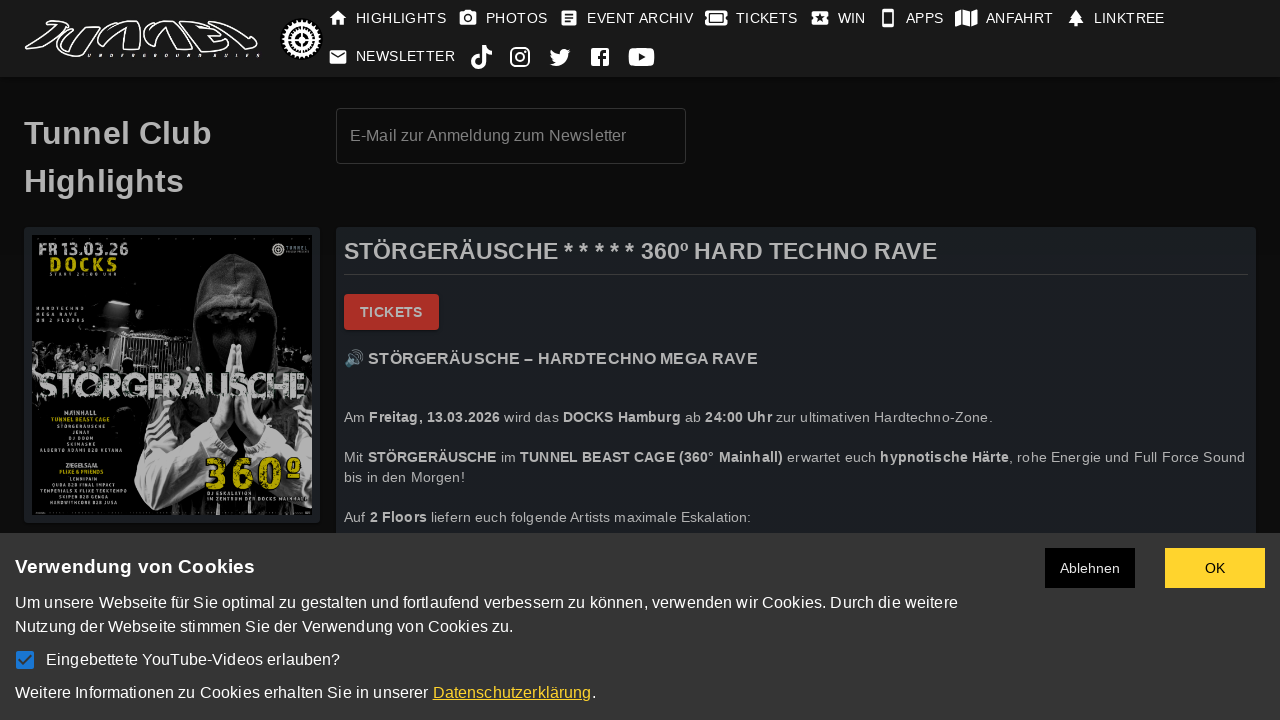

Navigated to Tunnel events website
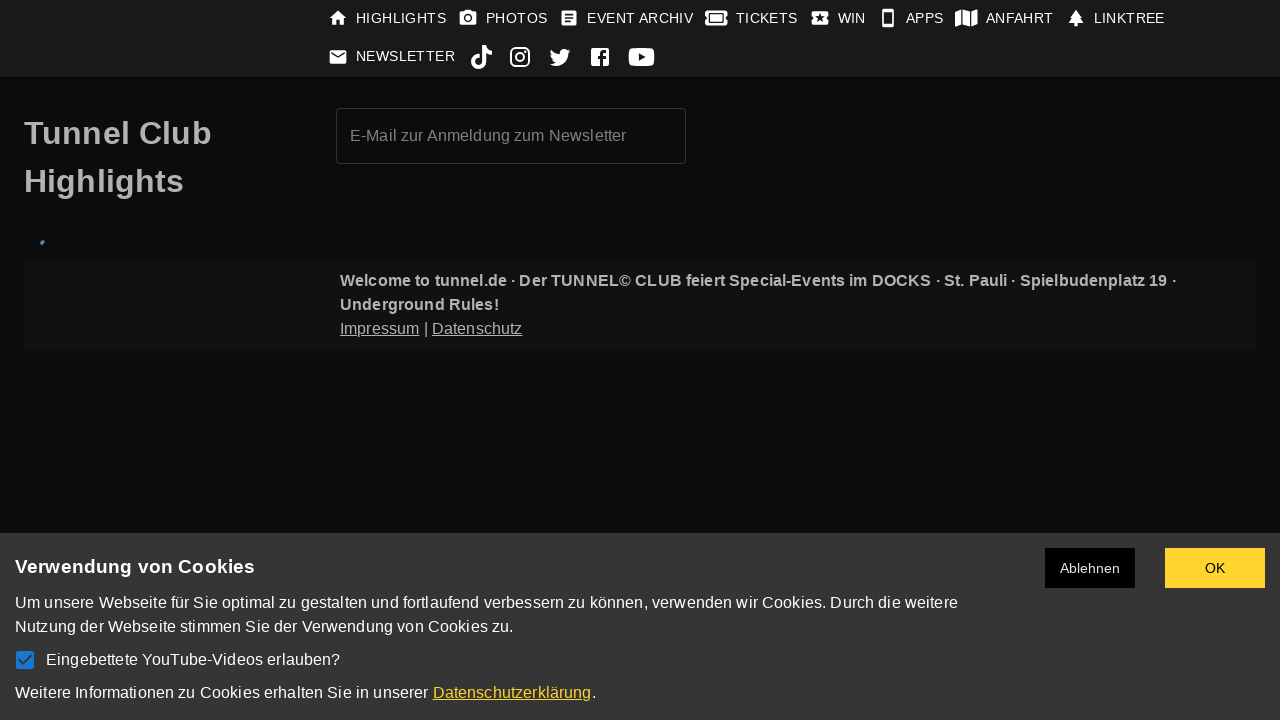

Retrieved initial page scroll height
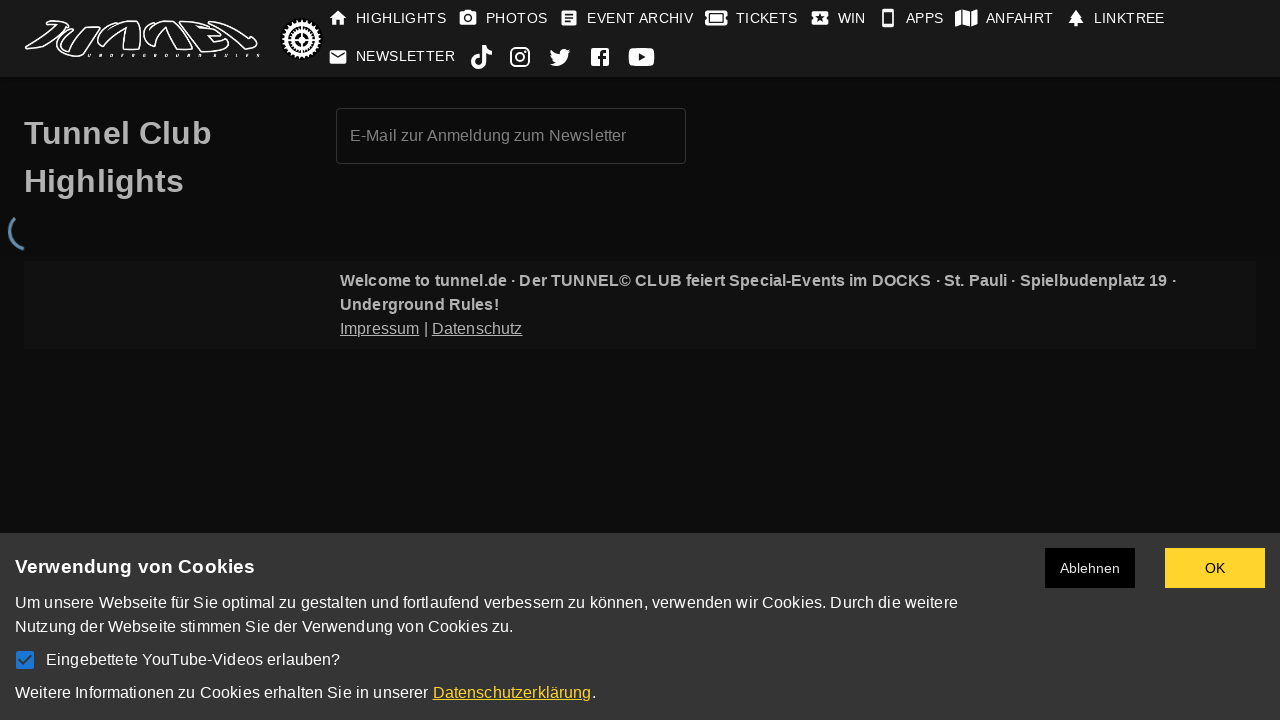

Scrolled to bottom of page
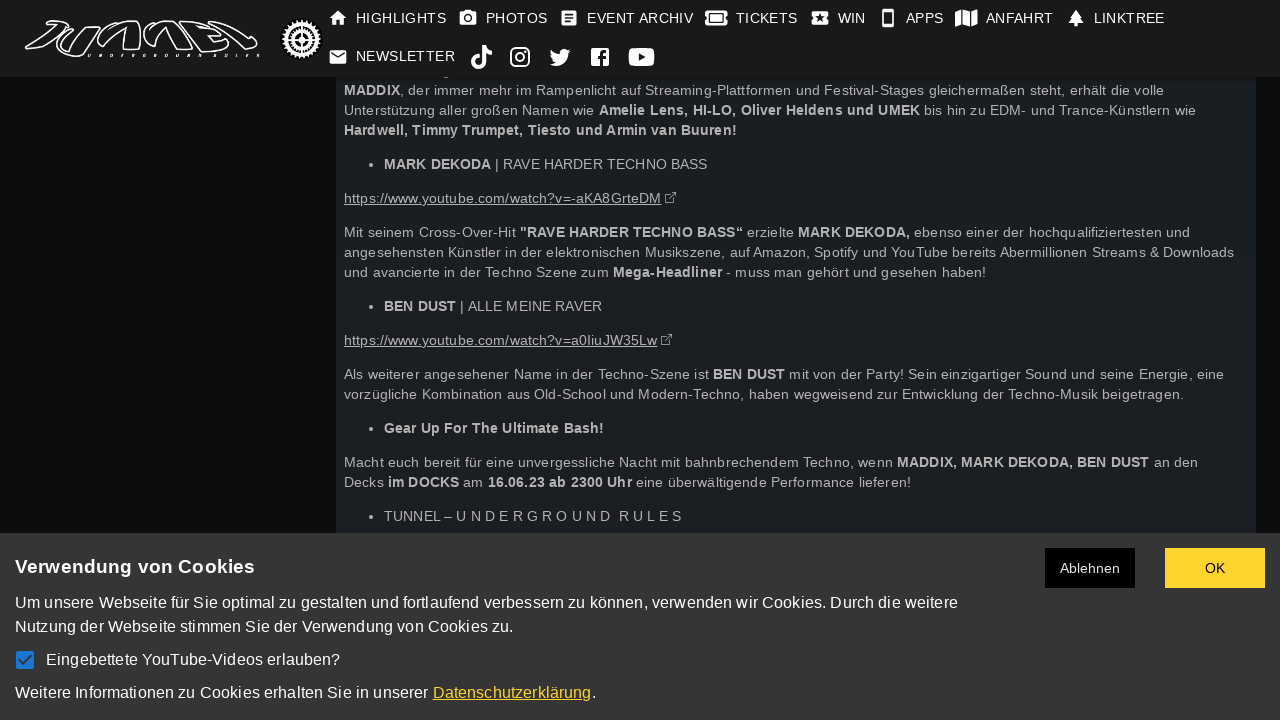

Waited 2 seconds for dynamic content to load
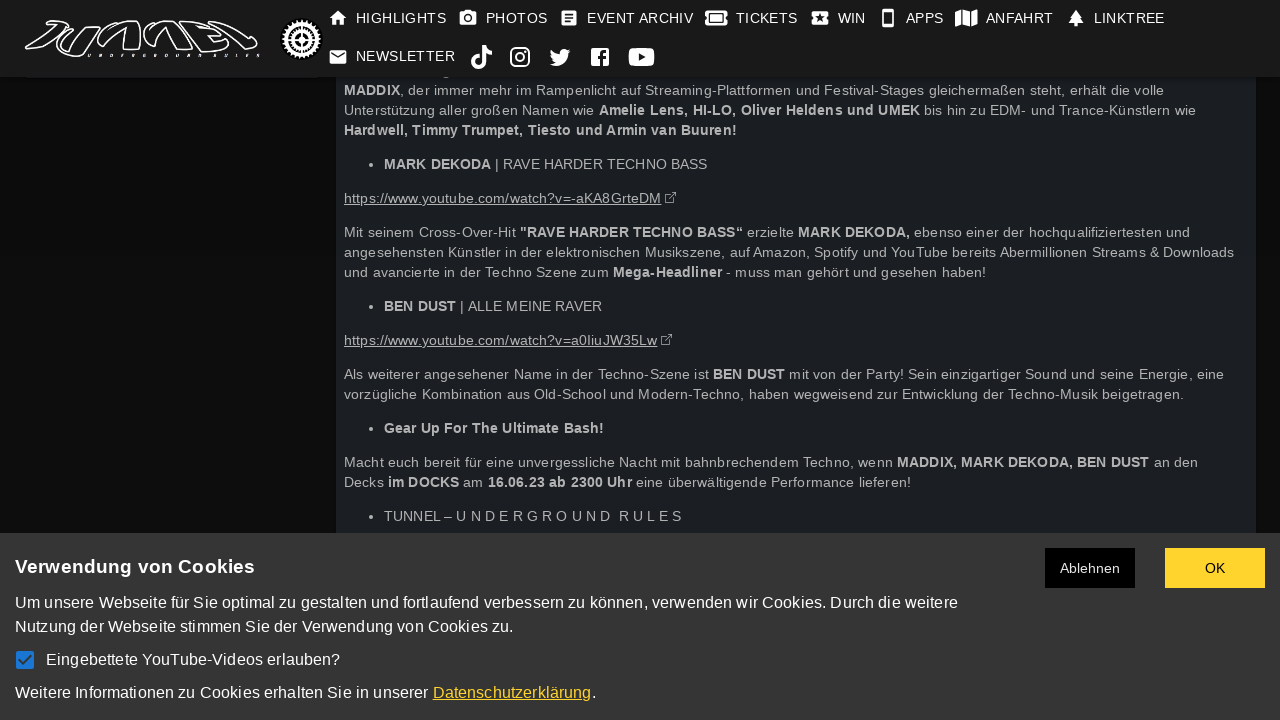

Retrieved updated page scroll height
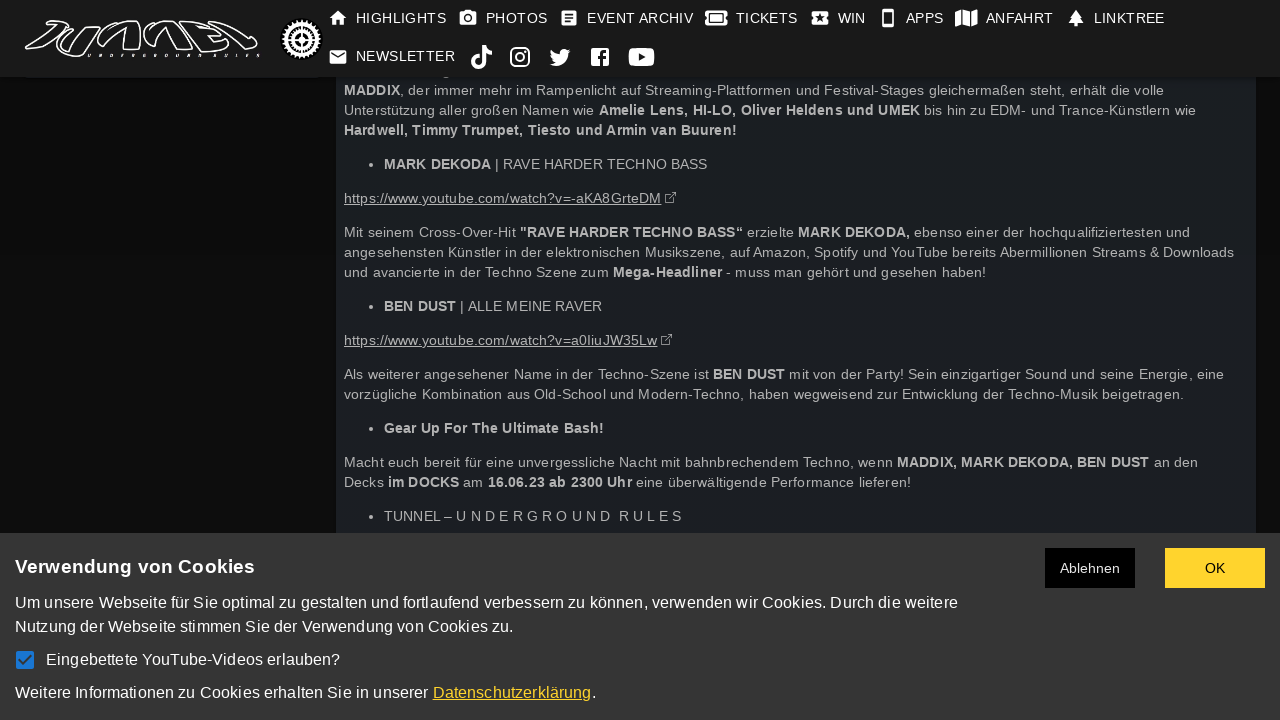

Scrolled to bottom of page
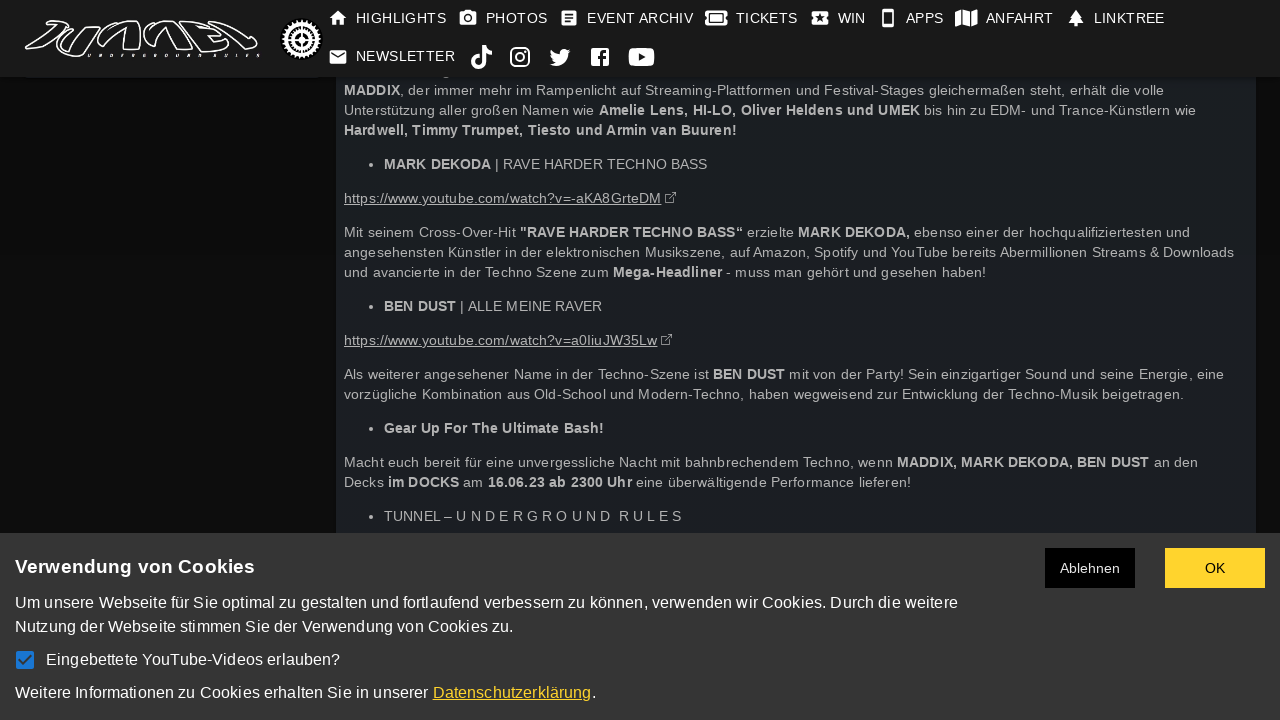

Waited 2 seconds for dynamic content to load
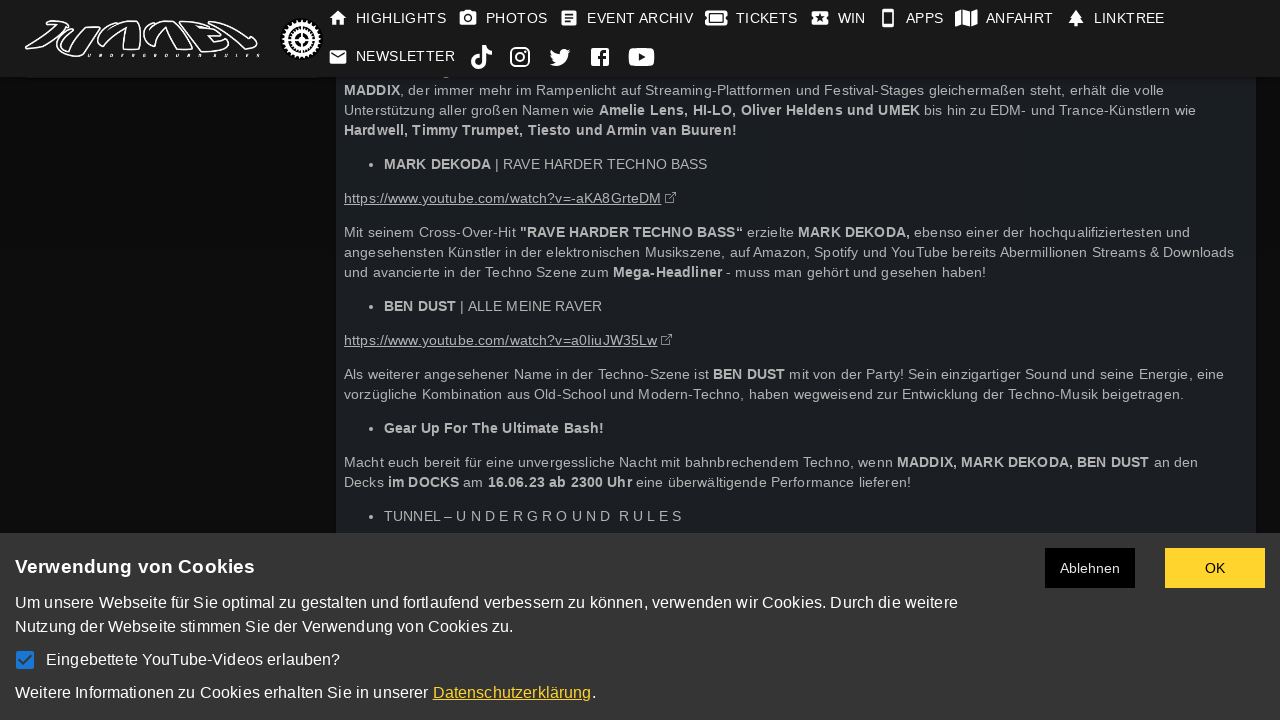

Retrieved updated page scroll height
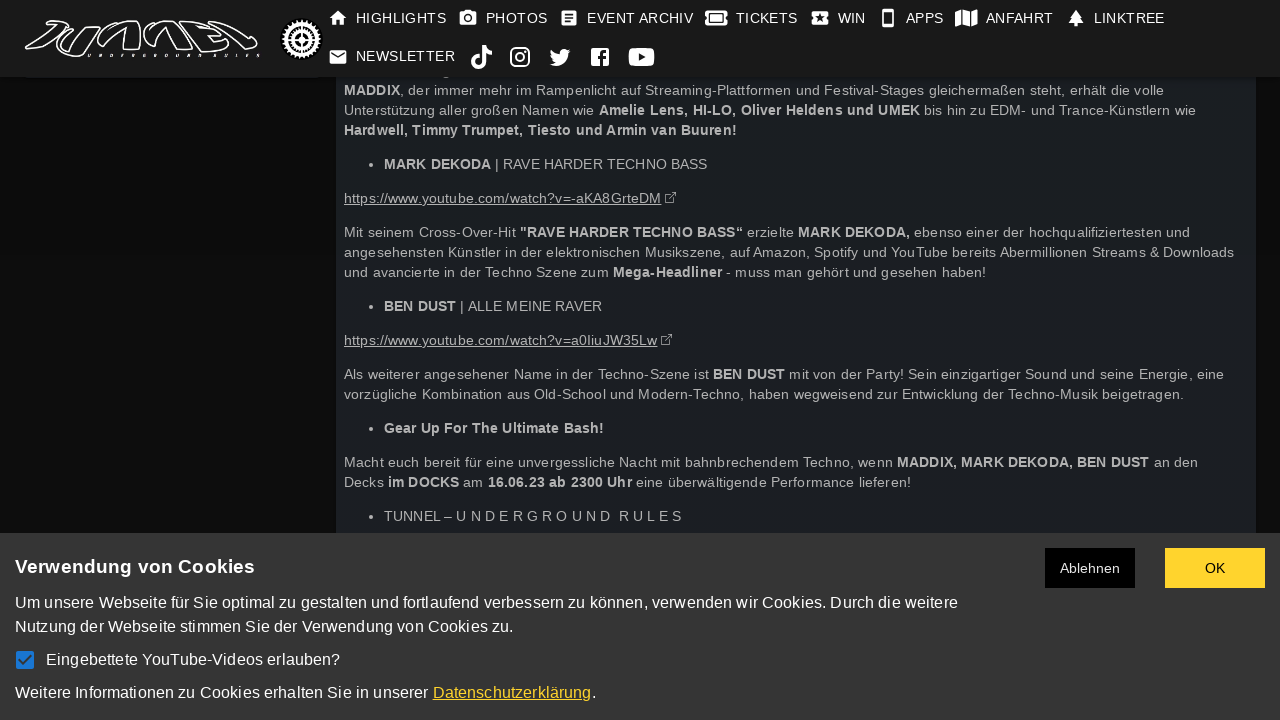

No new content loaded - all dynamic content has been scrolled through
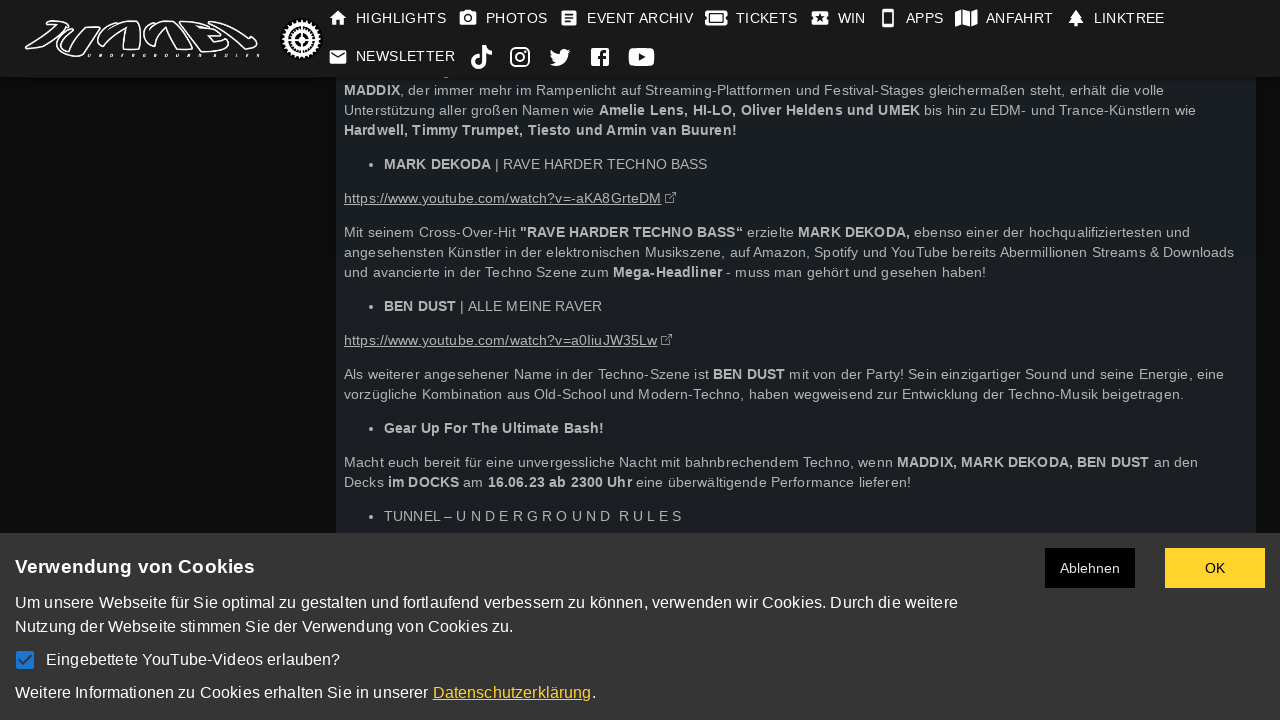

Event containers loaded and are present on the page
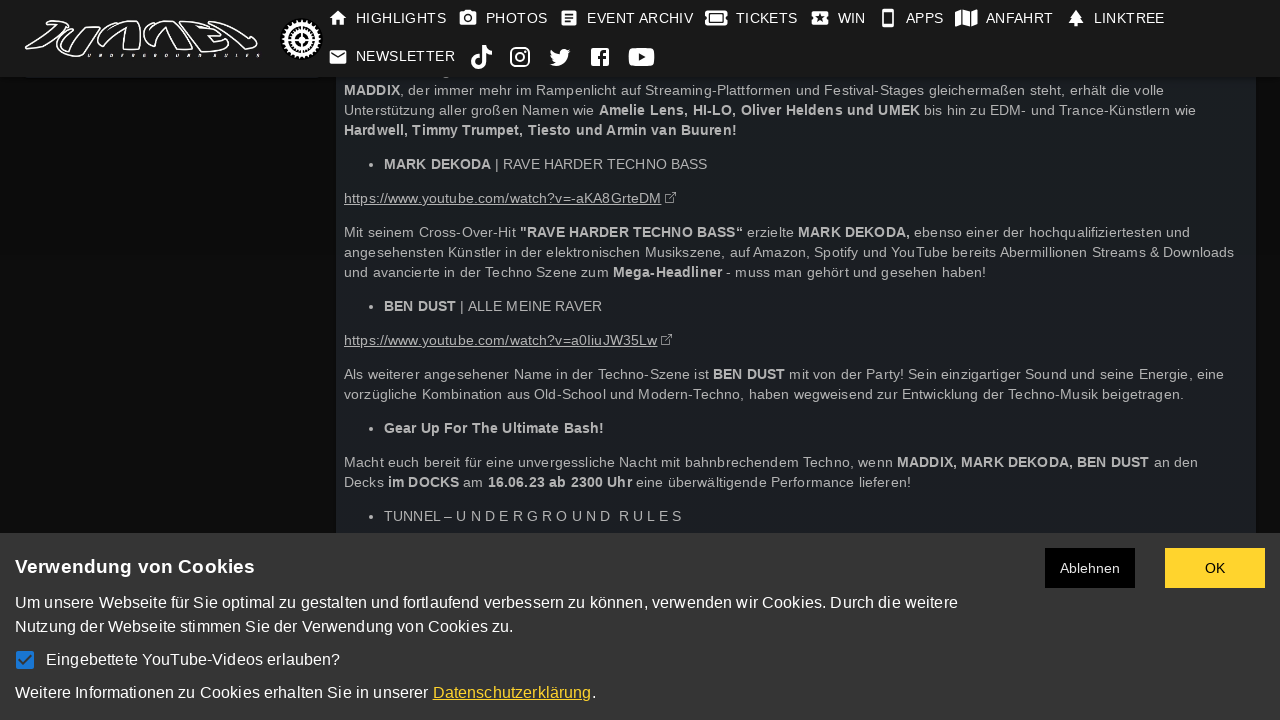

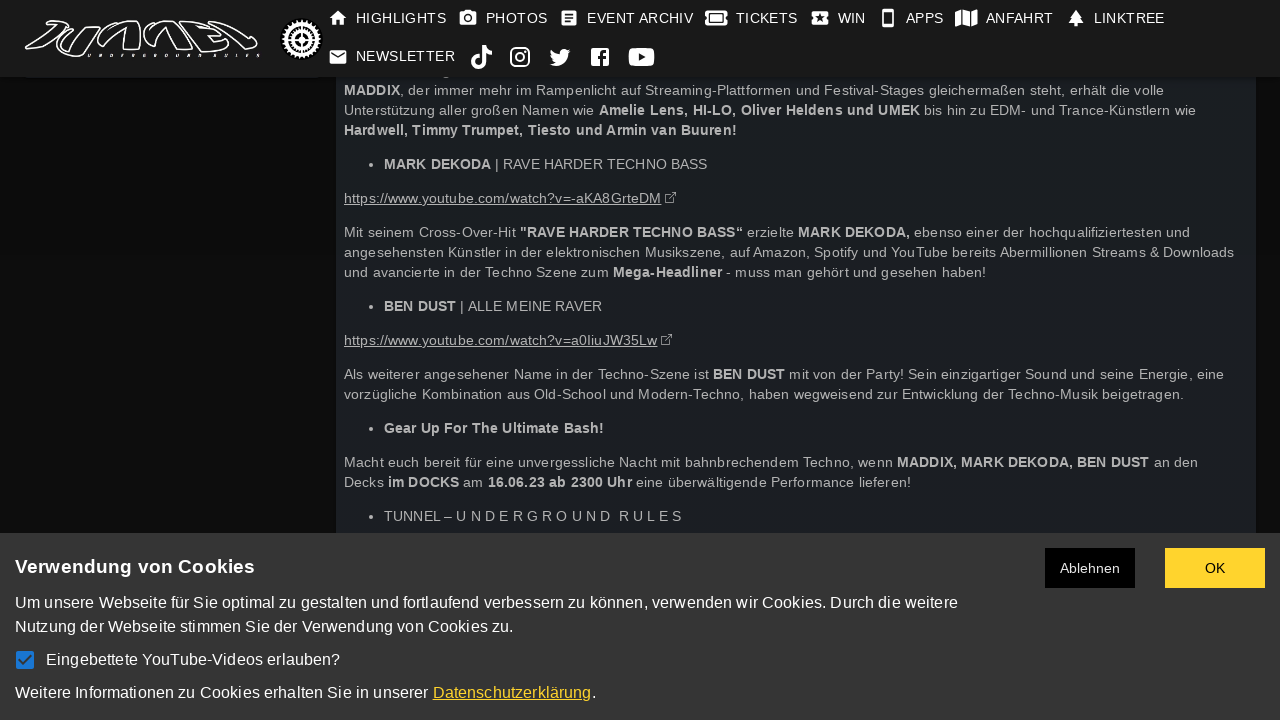